Tests dynamic button visibility by clicking a color change button and verifying that another button becomes visible after a delay

Starting URL: https://www.tutorialspoint.com/selenium/practice/dynamic-prop.php

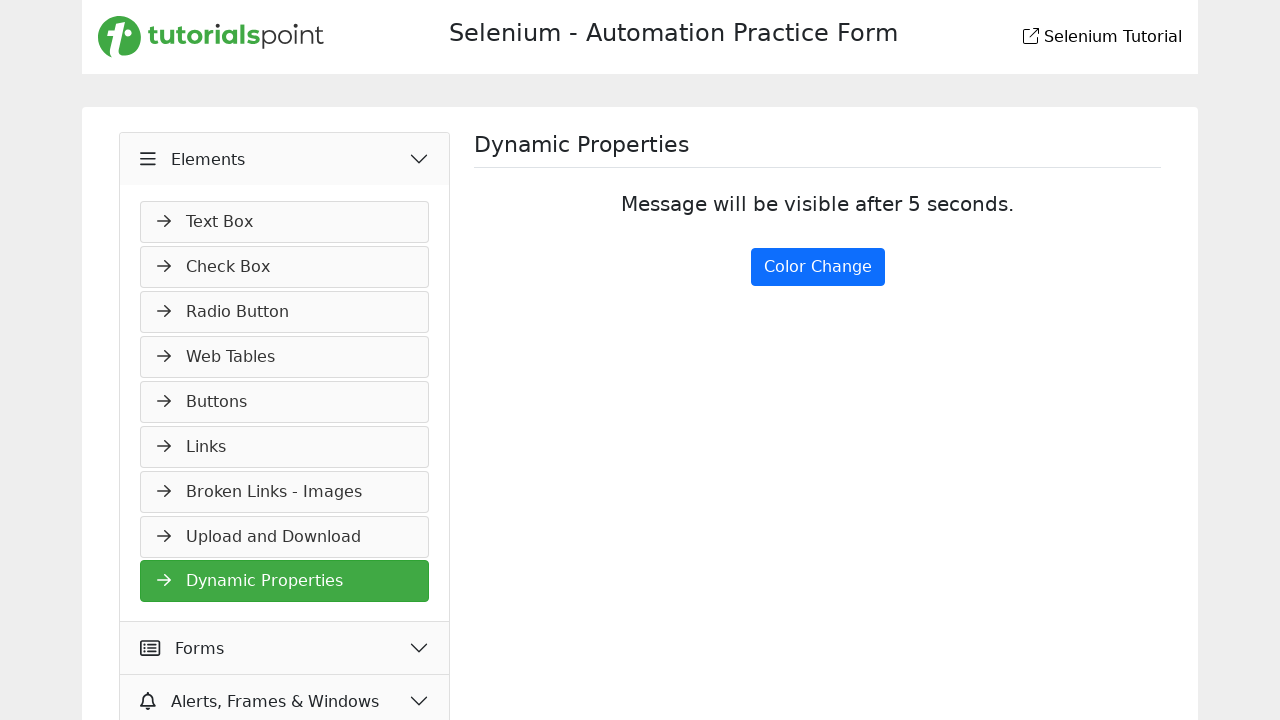

Clicked the color change button at (818, 267) on button#colorChange
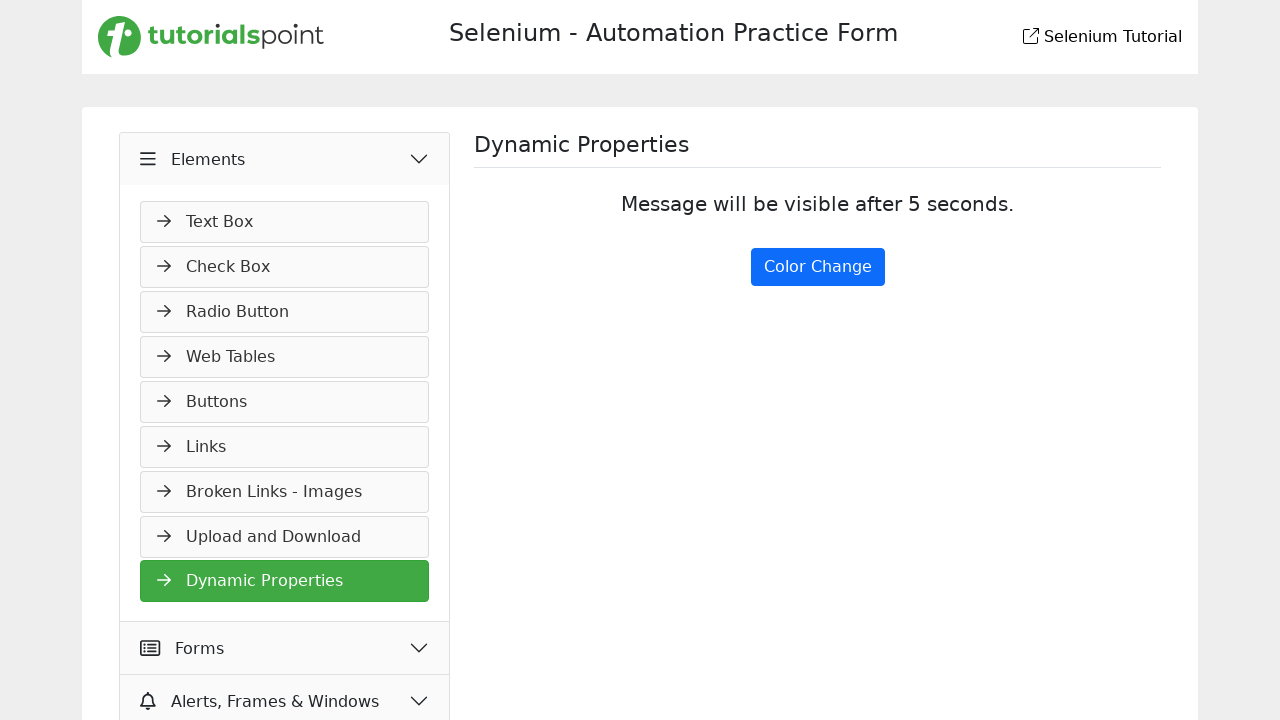

Waited for the 'Visible After 5 Seconds' button to become visible
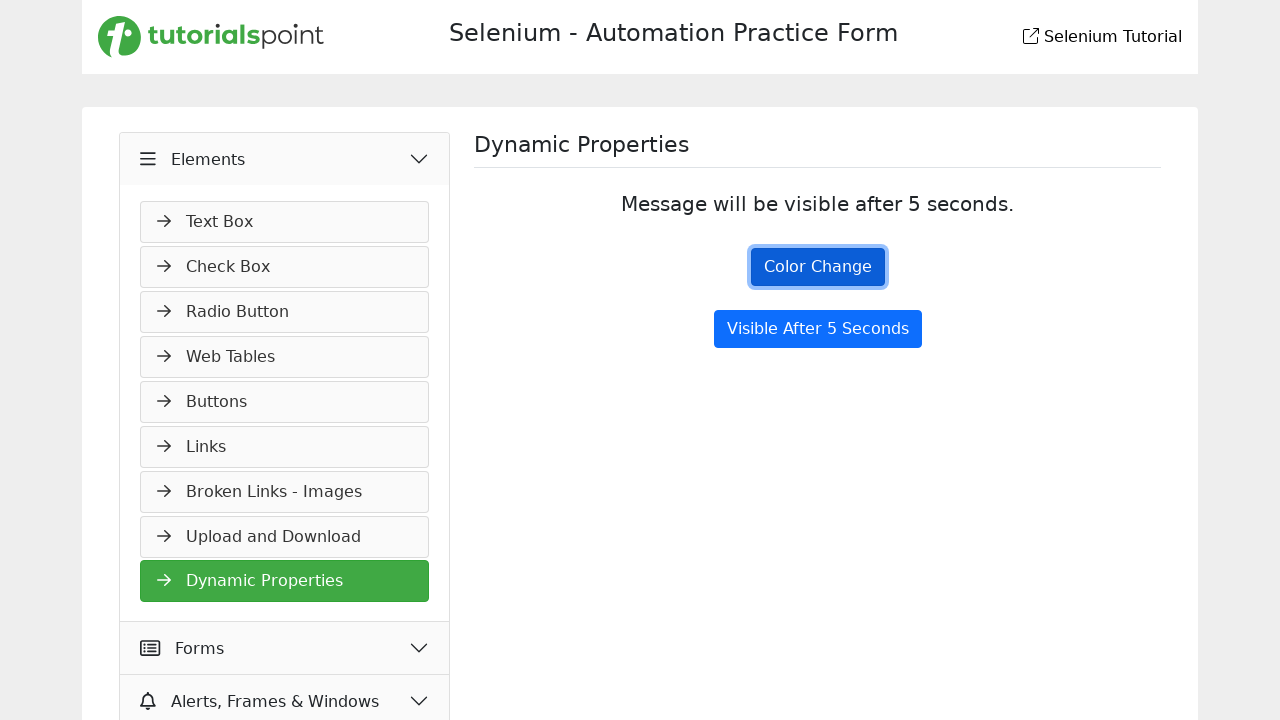

Located the visible button element
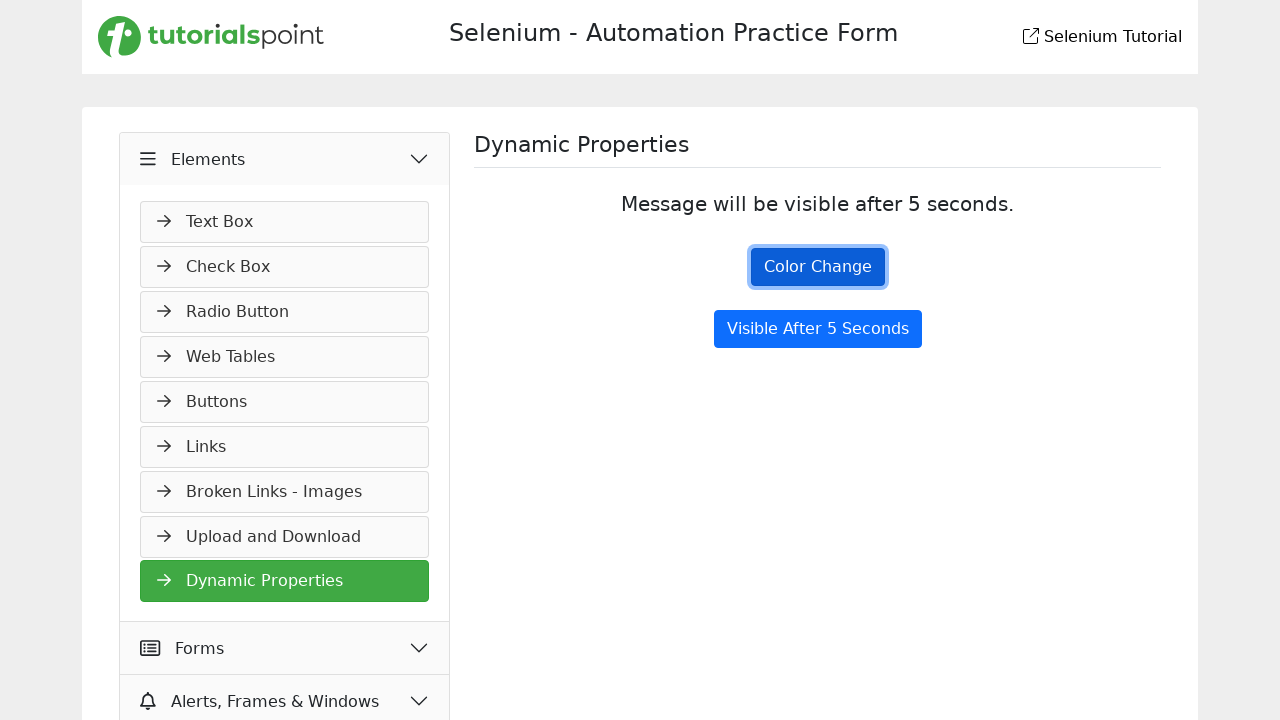

Verified that the button is displayed and visible
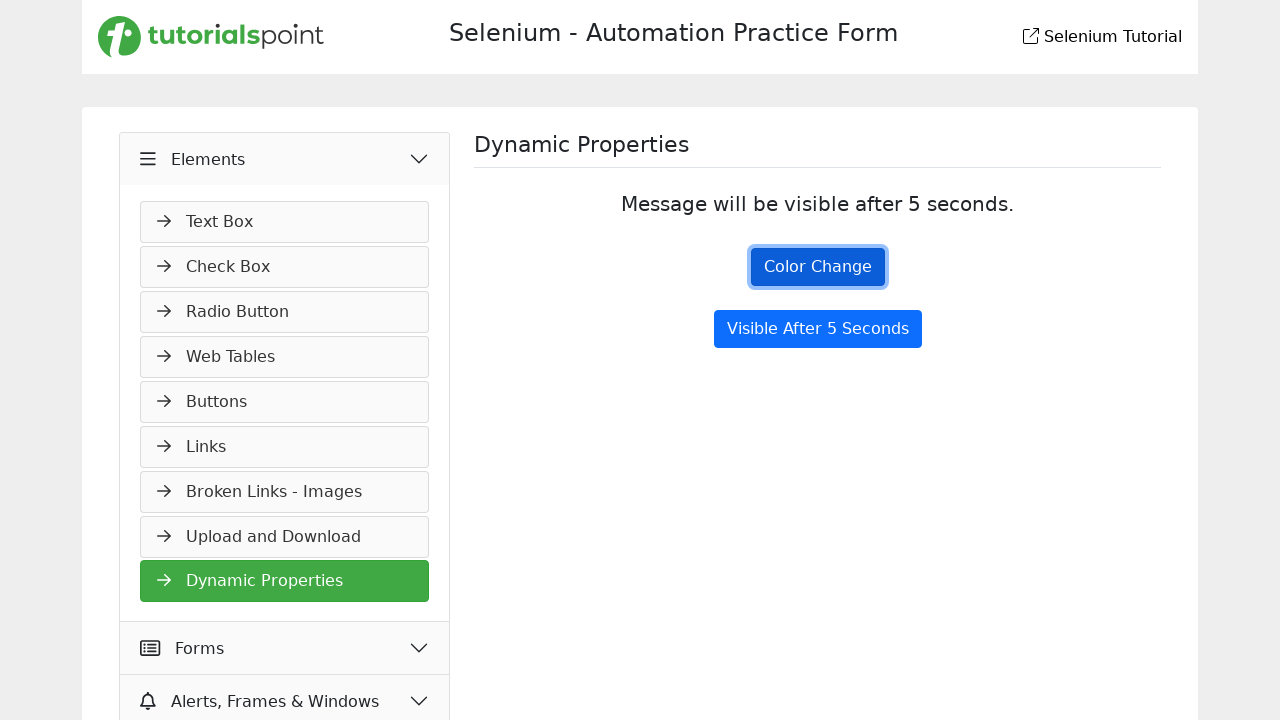

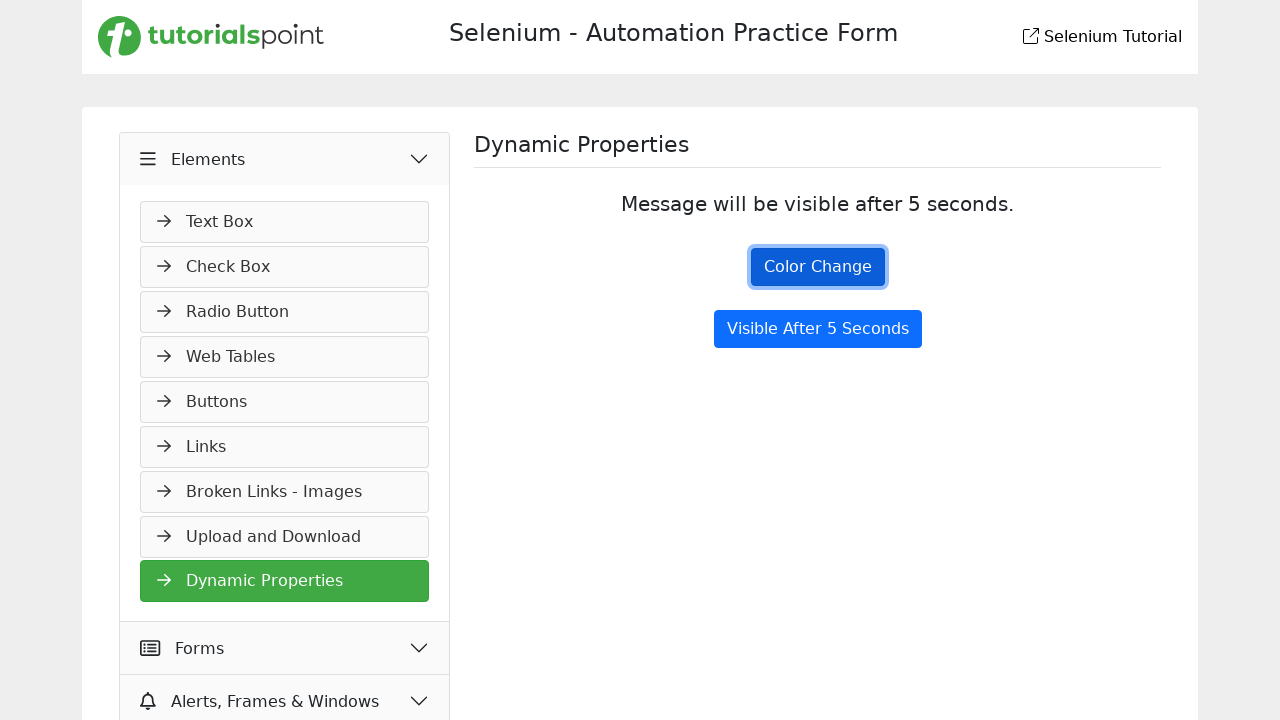